Tests JavaScript confirm dialog by clicking the confirm button and dismissing/canceling the confirmation

Starting URL: https://the-internet.herokuapp.com/javascript_alerts

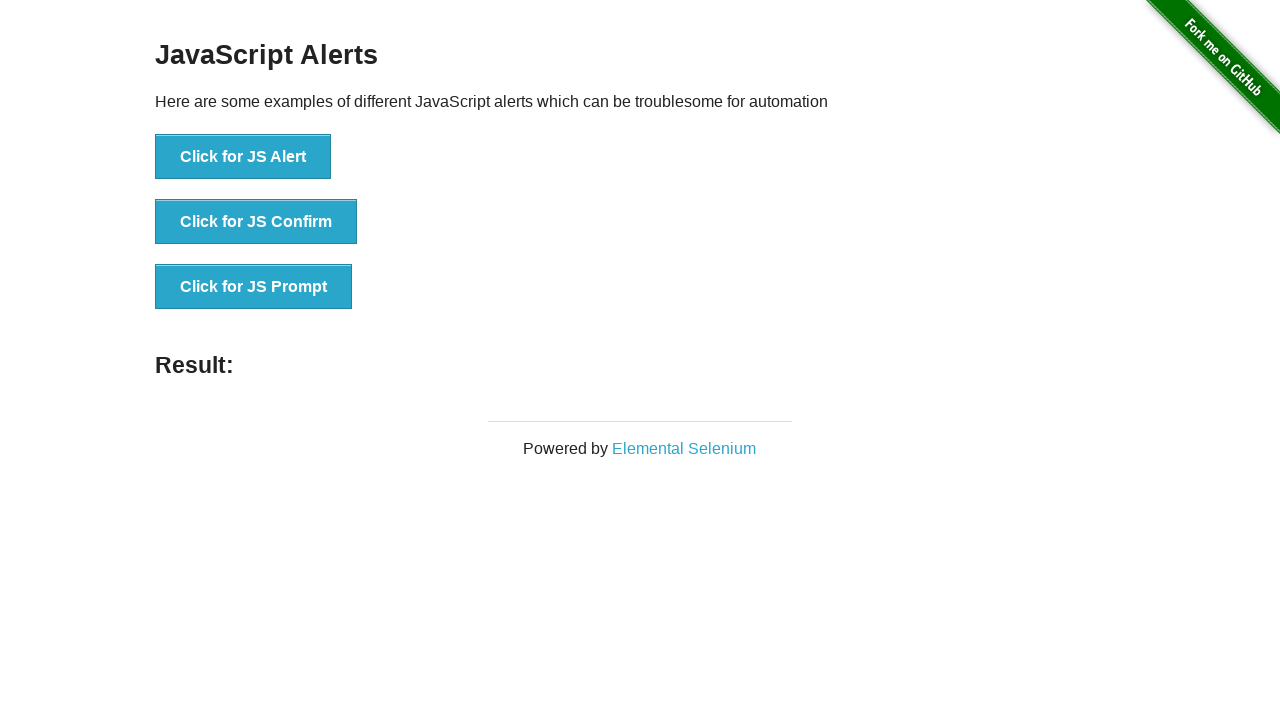

Clicked the 'Click for JS Confirm' button at (256, 222) on xpath=//button[text()="Click for JS Confirm"]
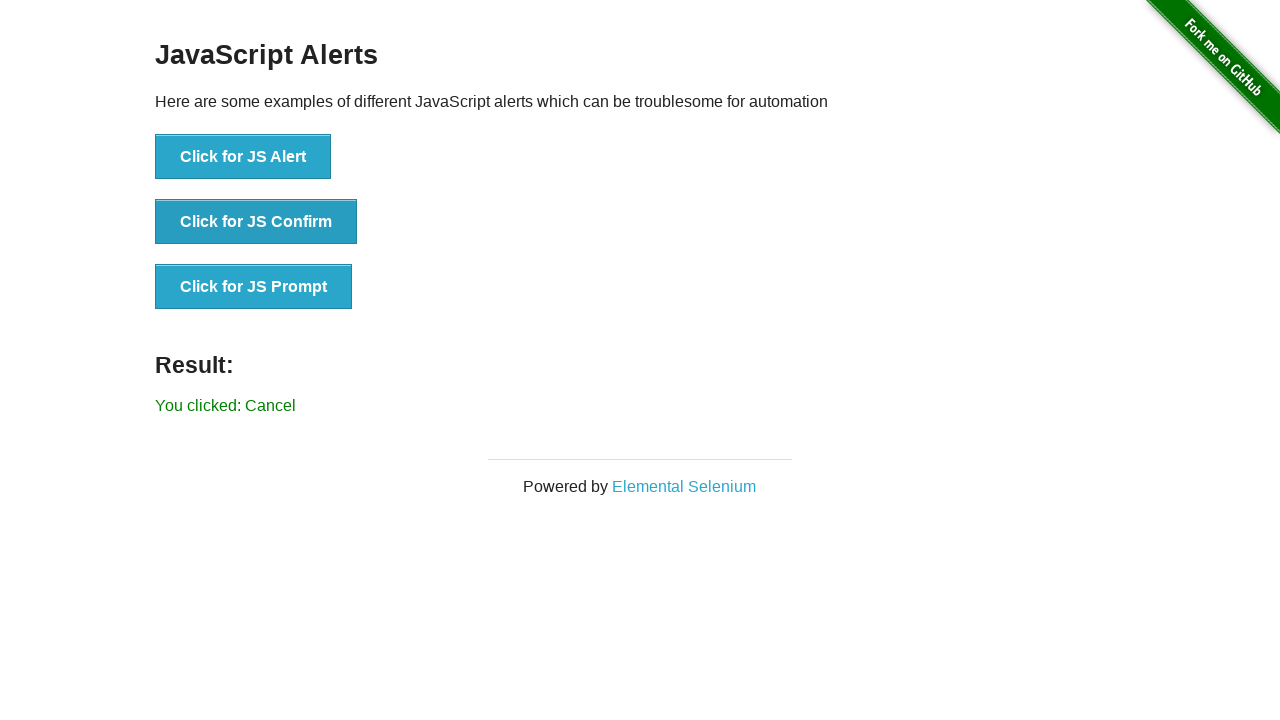

Set up dialog handler to dismiss/cancel the confirmation dialog
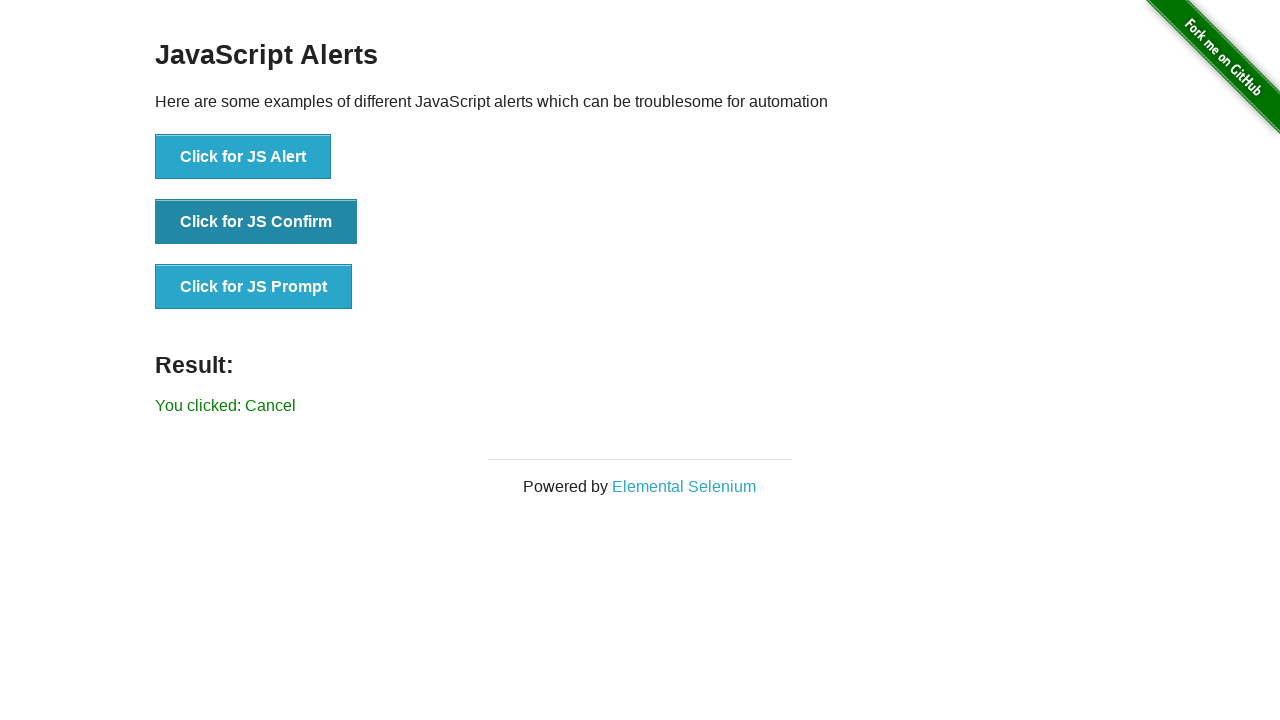

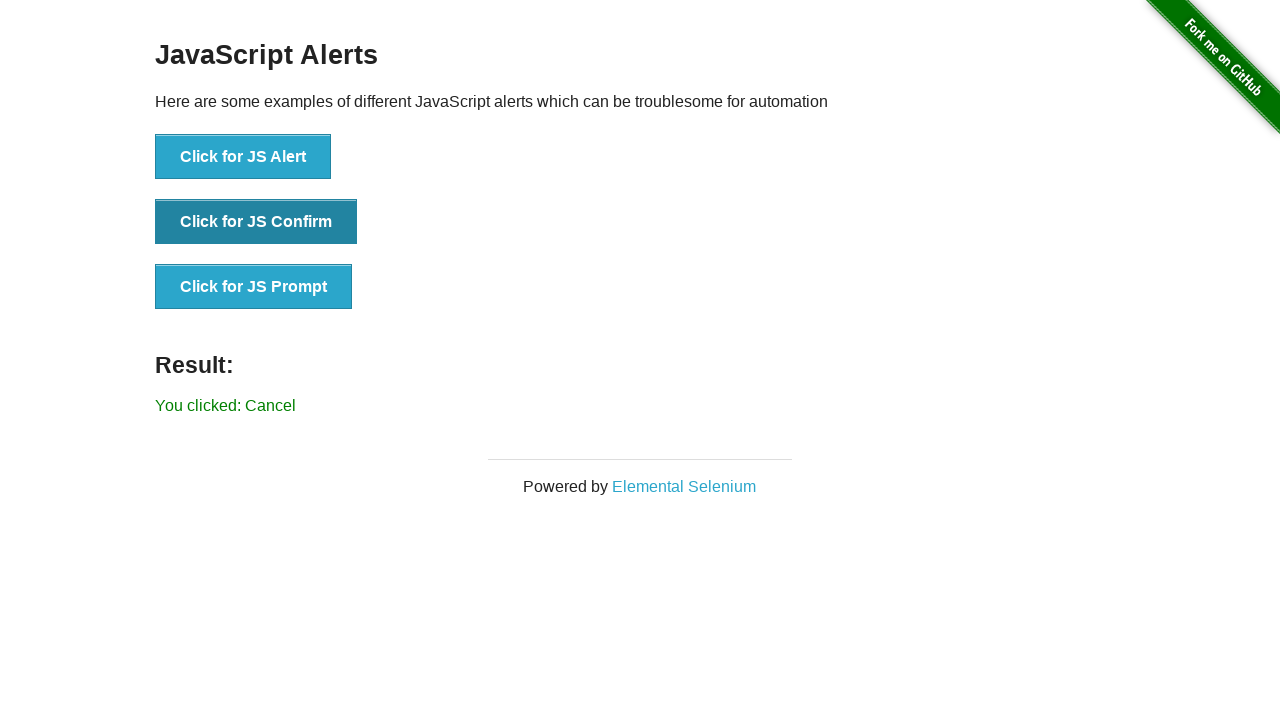